Tests drag and drop functionality by dragging a source element and dropping it onto a target element within an iframe

Starting URL: https://jqueryui.com/droppable/

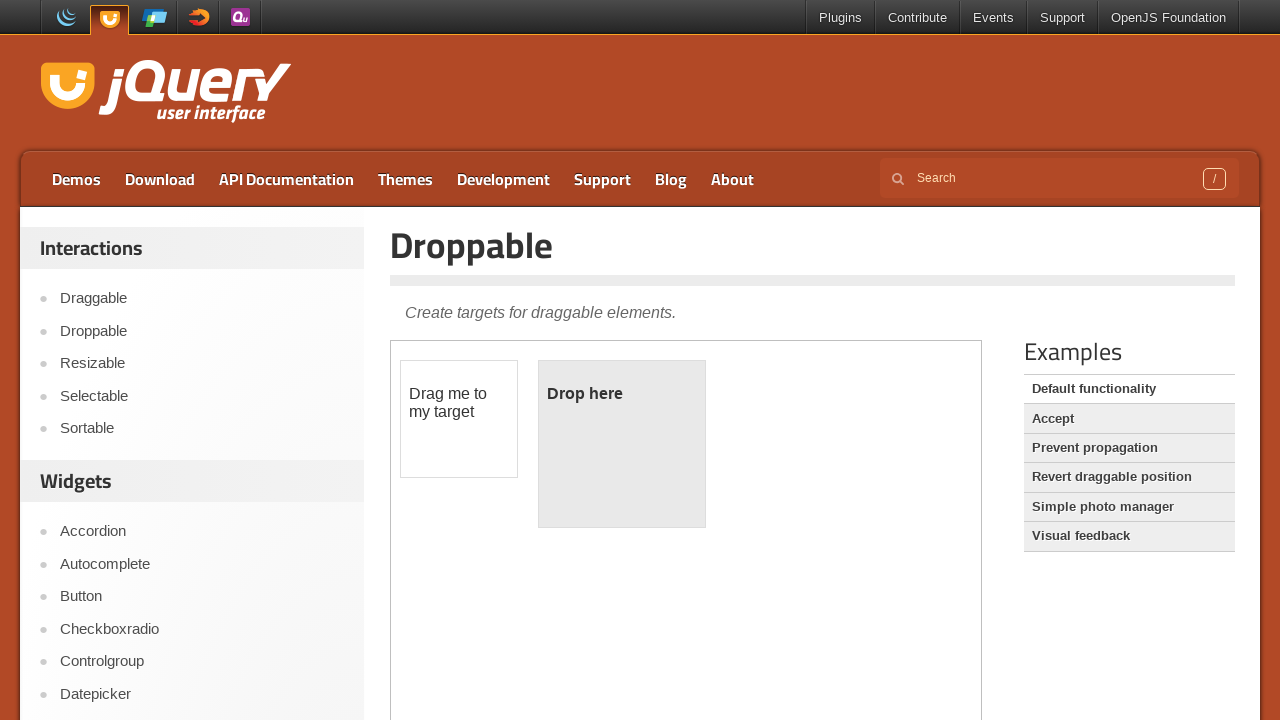

Located the first iframe containing draggable elements
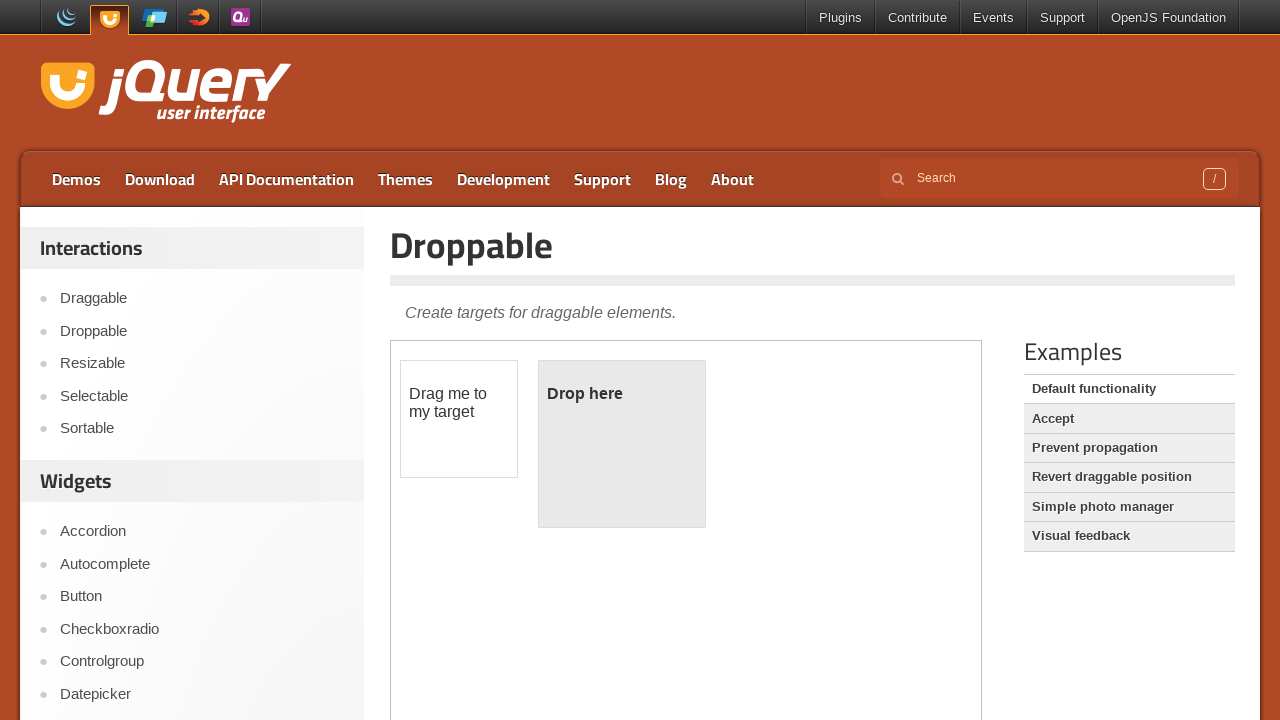

Located the draggable source element with id 'draggable'
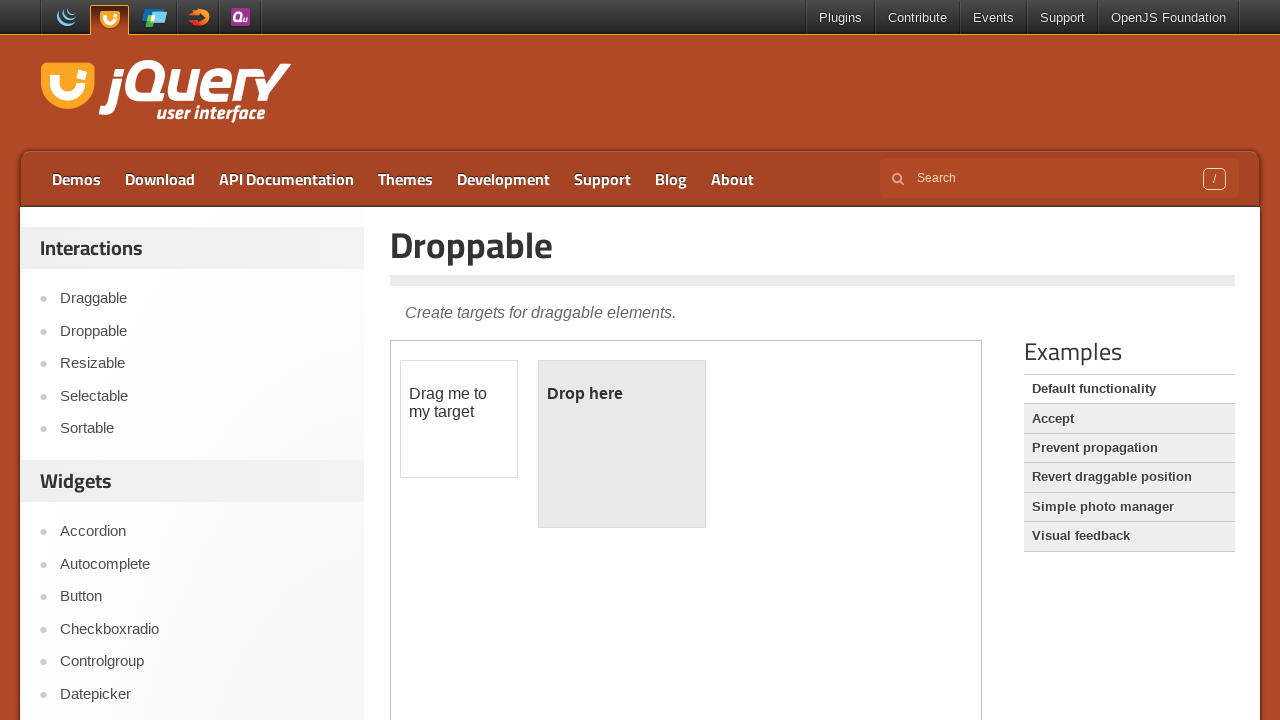

Located the droppable target element with id 'droppable'
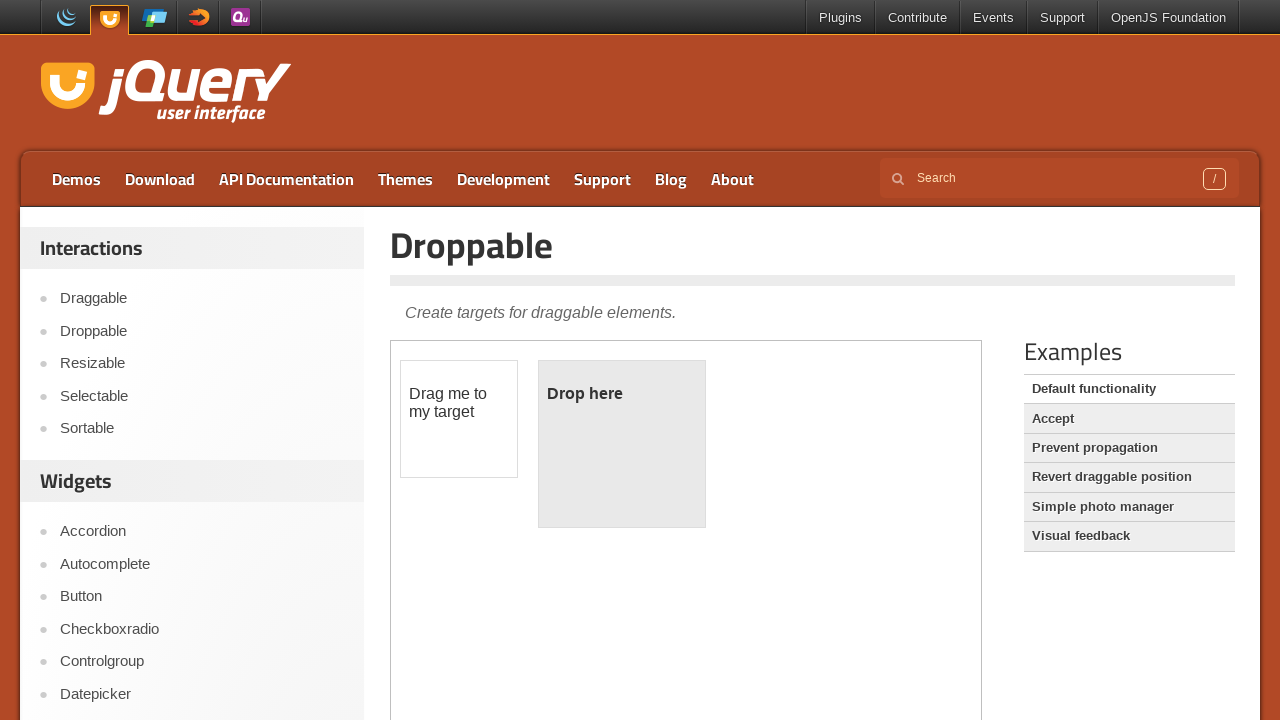

Dragged source element onto target element at (622, 444)
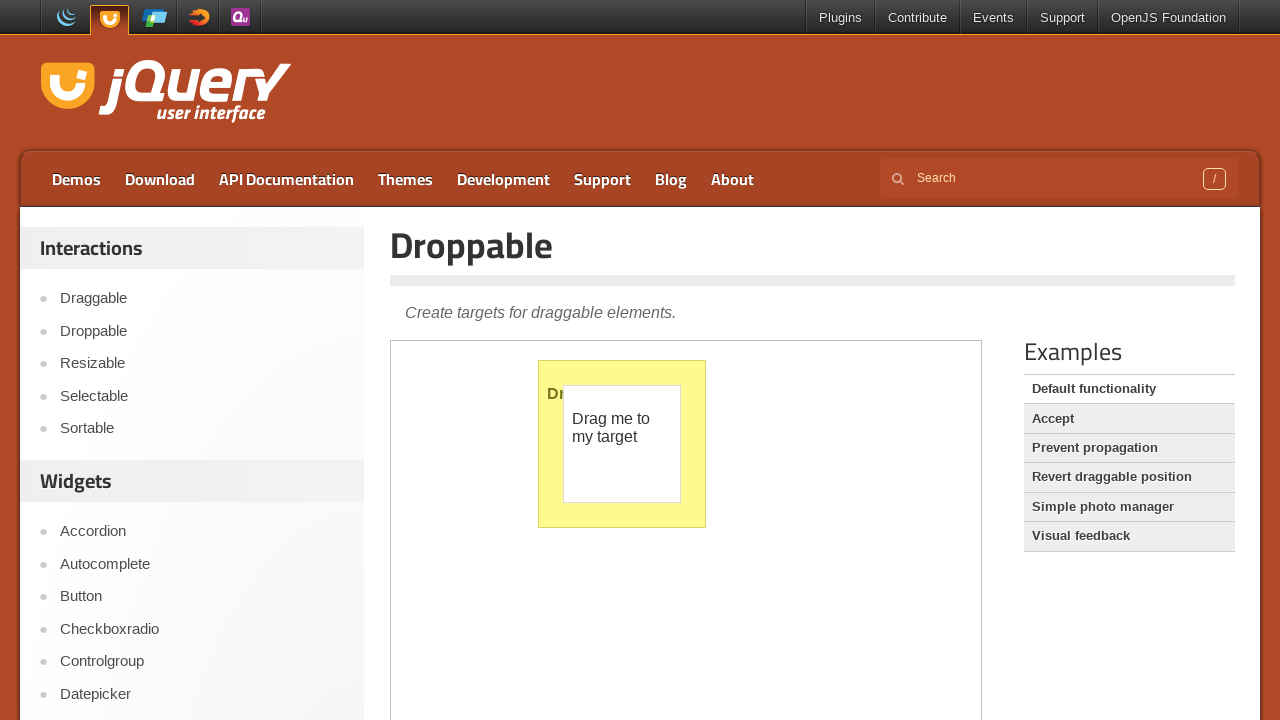

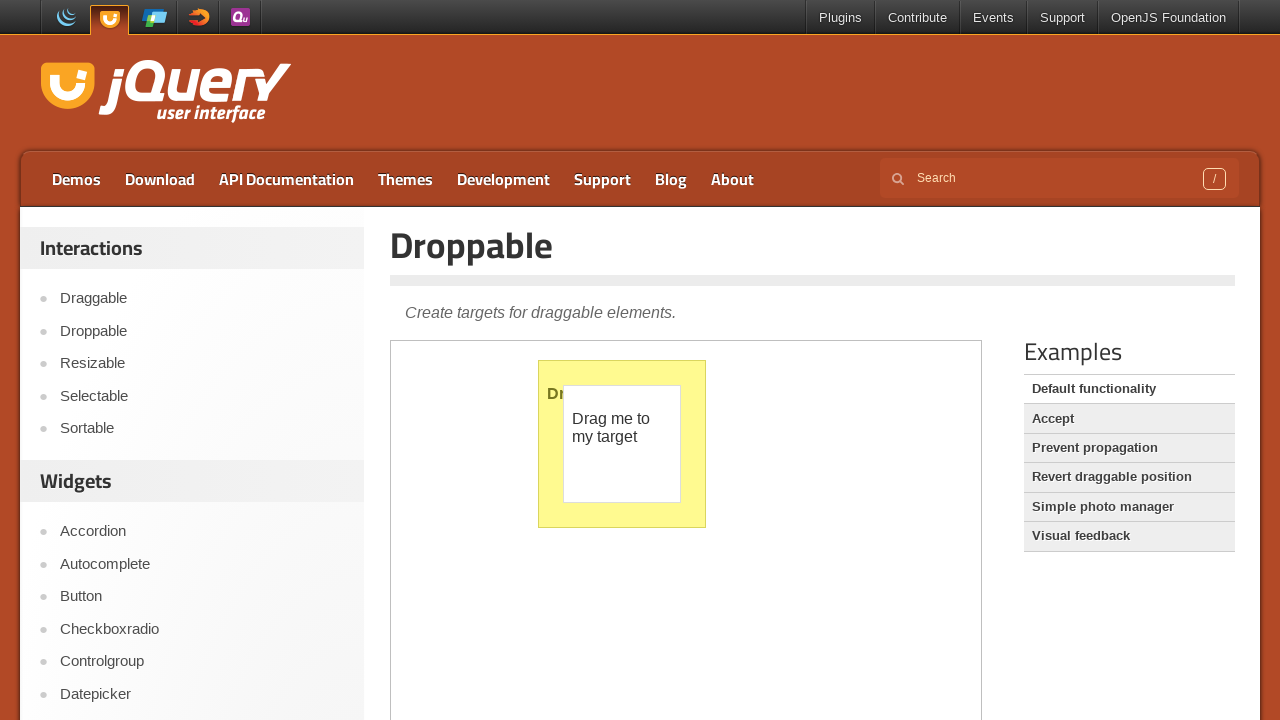